Tests right-click context menu functionality by right-clicking on an element and navigating through the menu options using arrow keys

Starting URL: http://swisnl.github.io/jQuery-contextMenu/demo.html

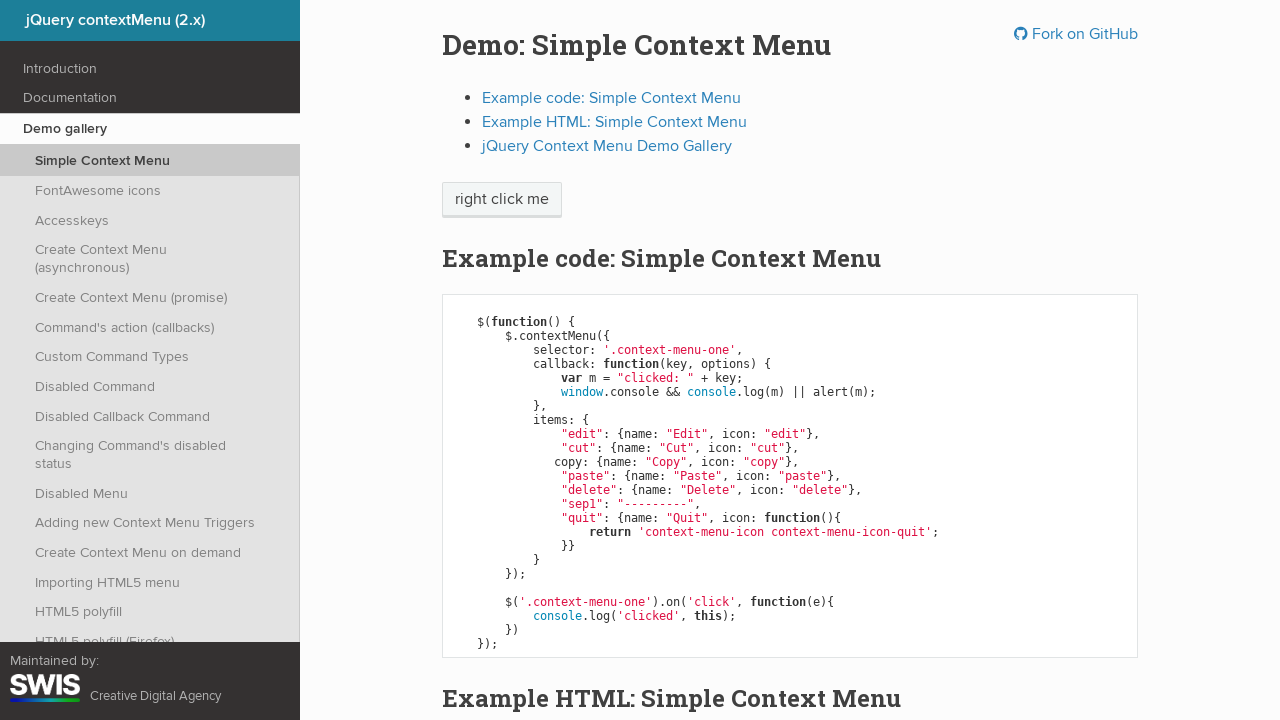

Located the 'right click me' element
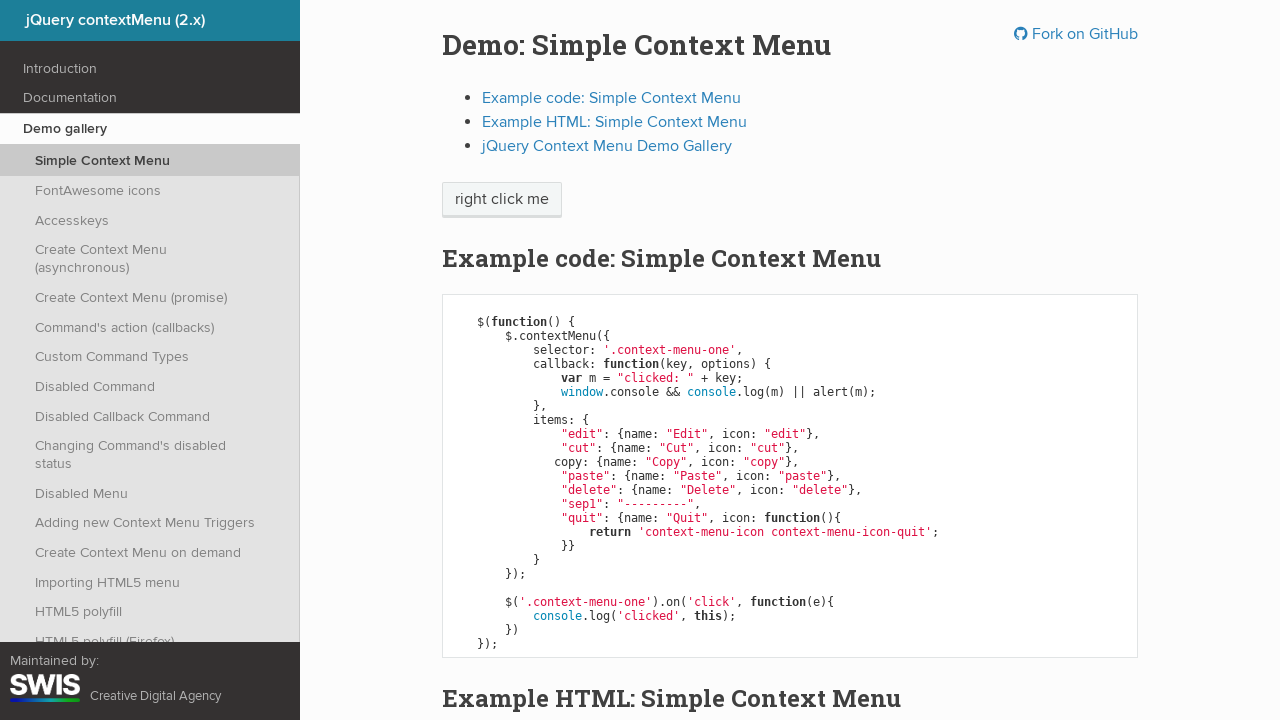

Right-clicked on the 'right click me' element at (502, 200) on xpath=//span[.='right click me']
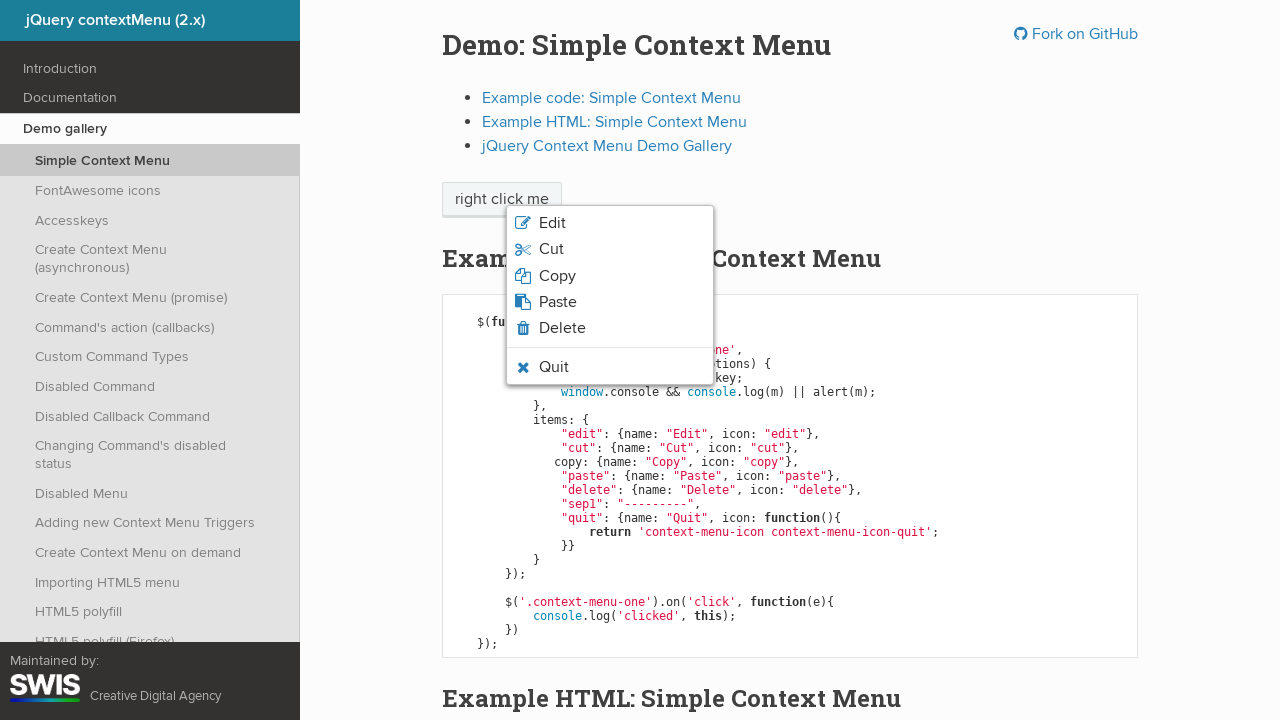

Pressed ArrowDown to navigate context menu (1st press)
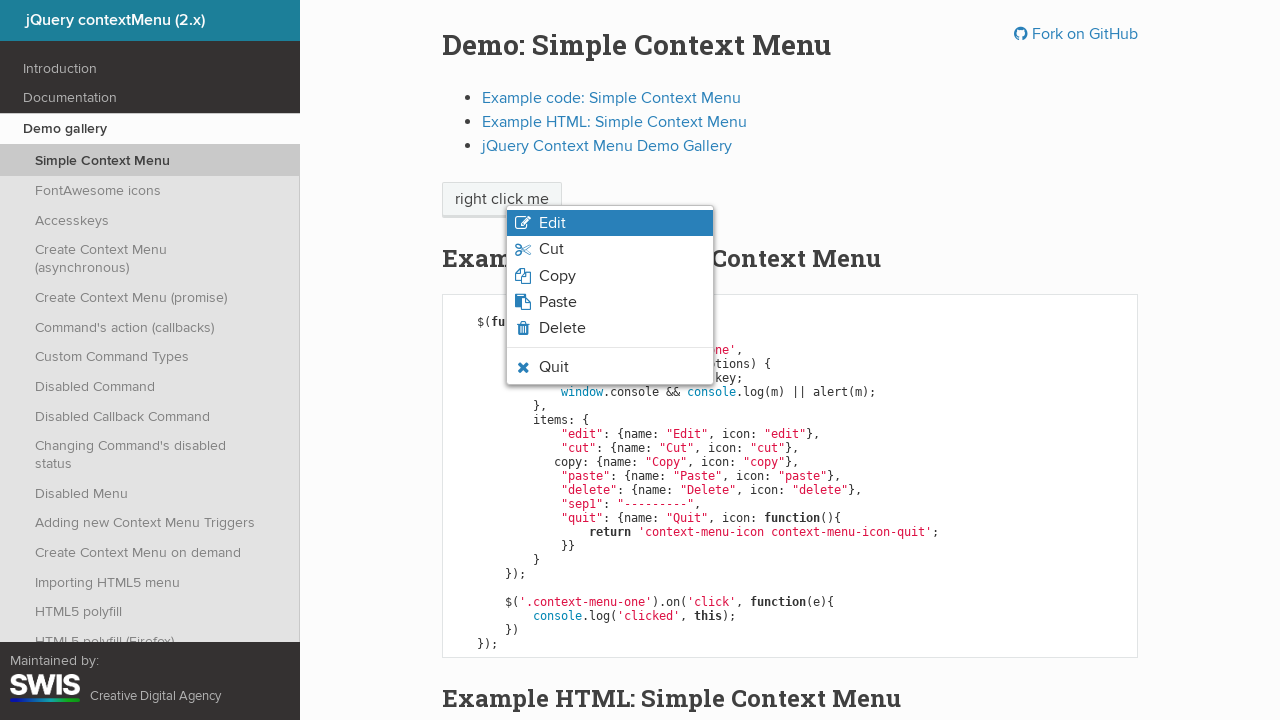

Pressed ArrowDown to navigate context menu (2nd press)
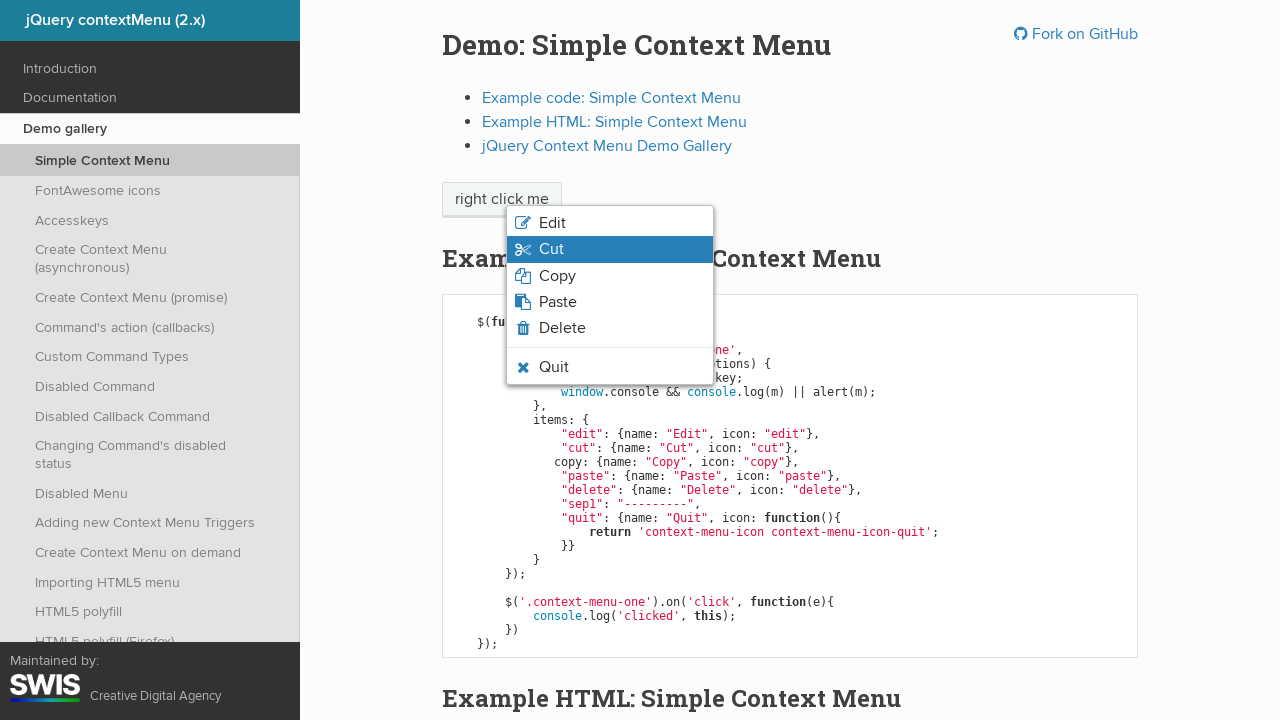

Pressed ArrowDown to navigate context menu (3rd press)
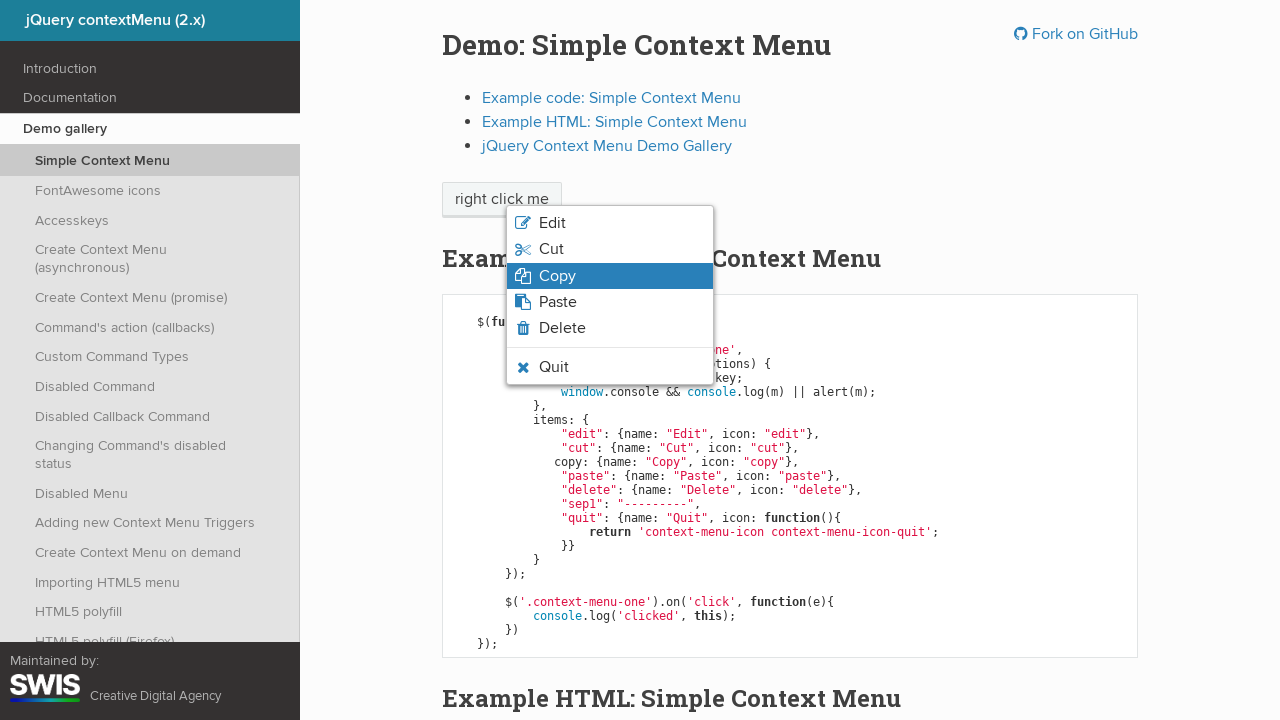

Pressed Enter to select the highlighted context menu option
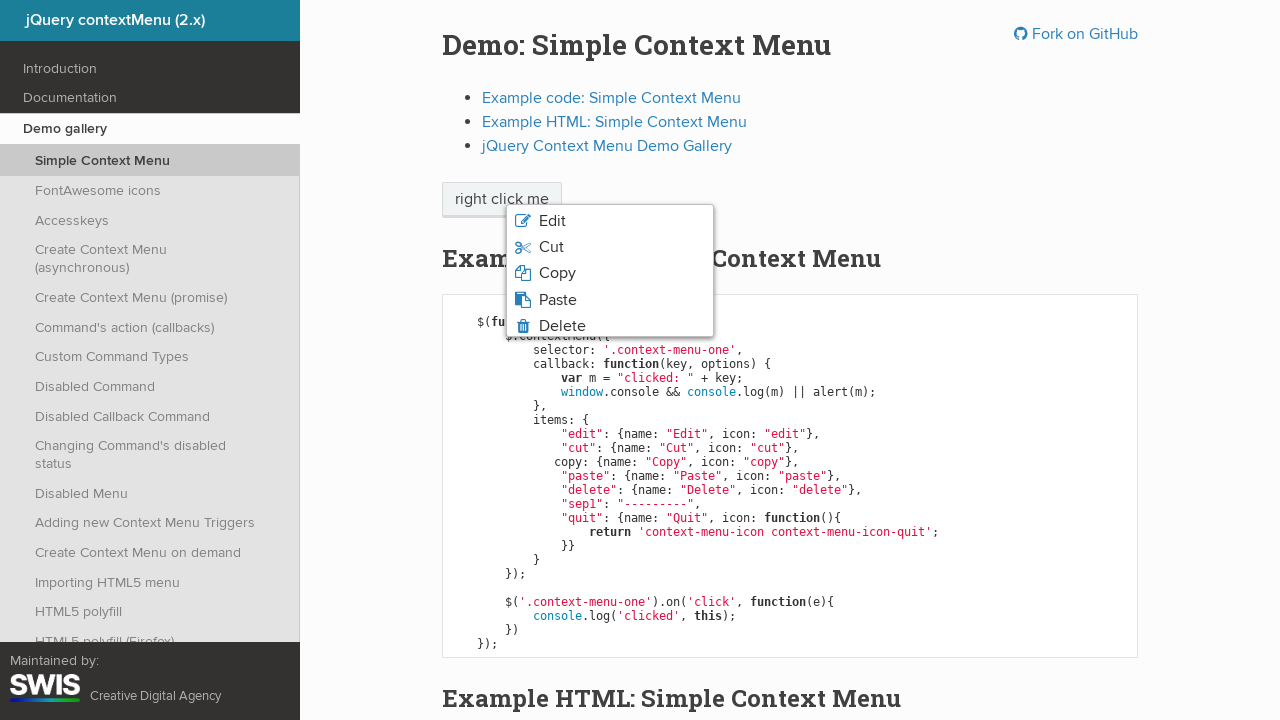

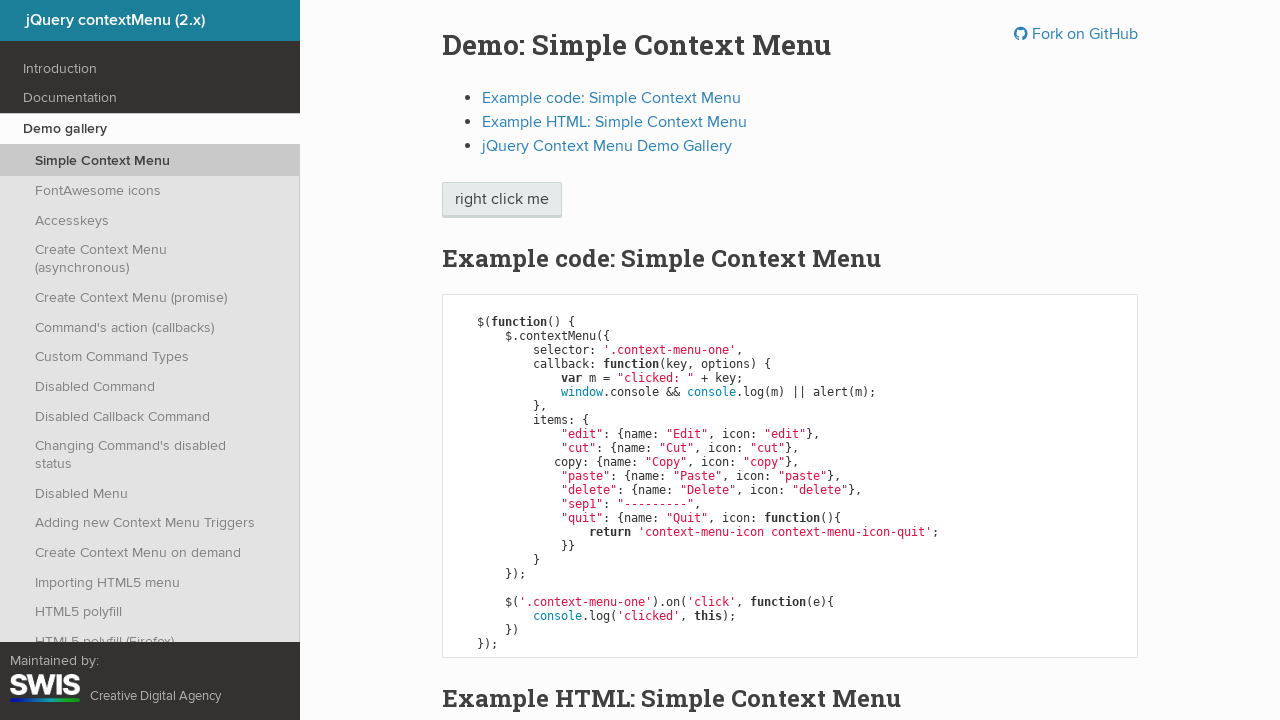